Tests a signup/registration form by filling in first name, last name, and email fields, then submitting the form

Starting URL: http://secure-retreat-92358.herokuapp.com/

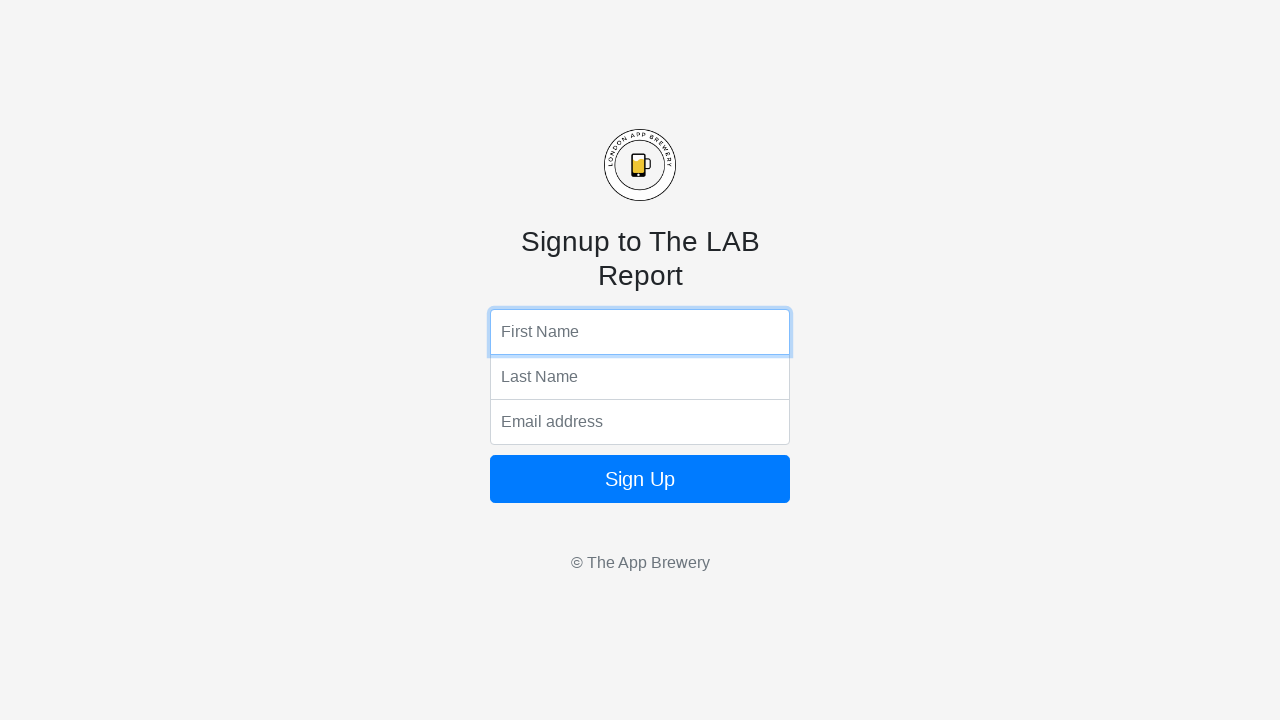

Filled first name field with 'Jonathan' on input[name='fName']
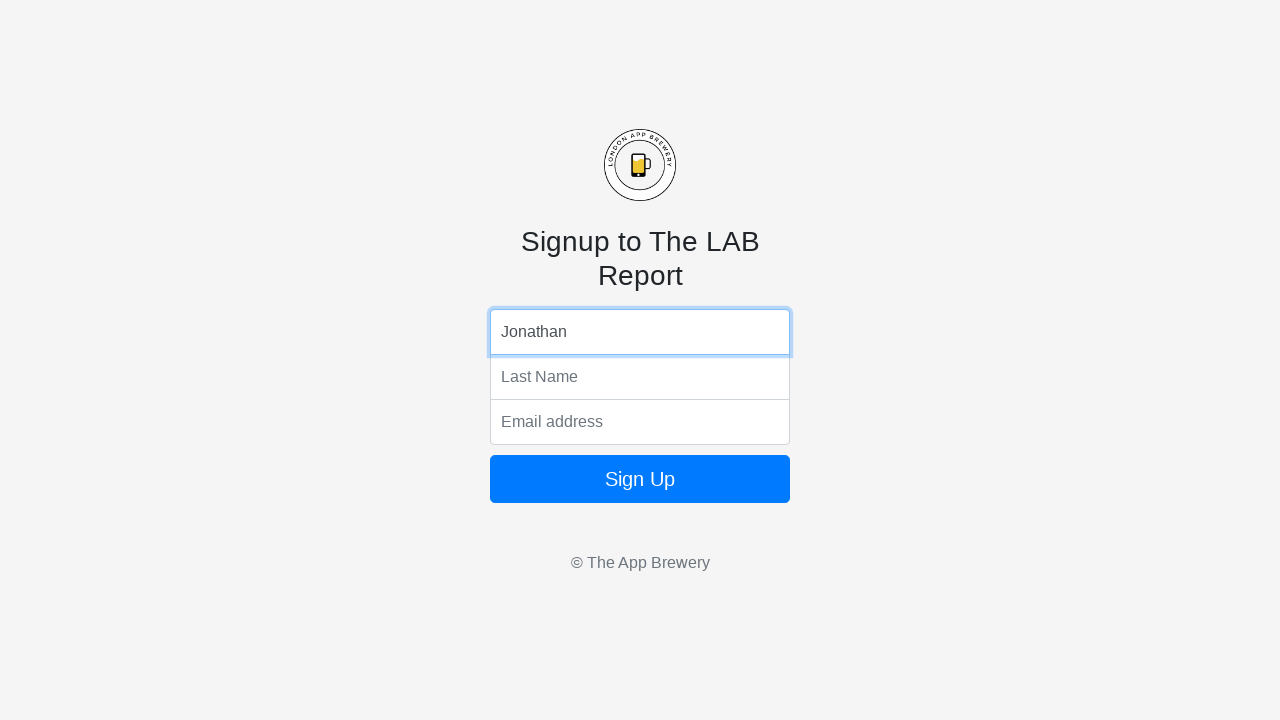

Filled last name field with 'Richards' on input[name='lName']
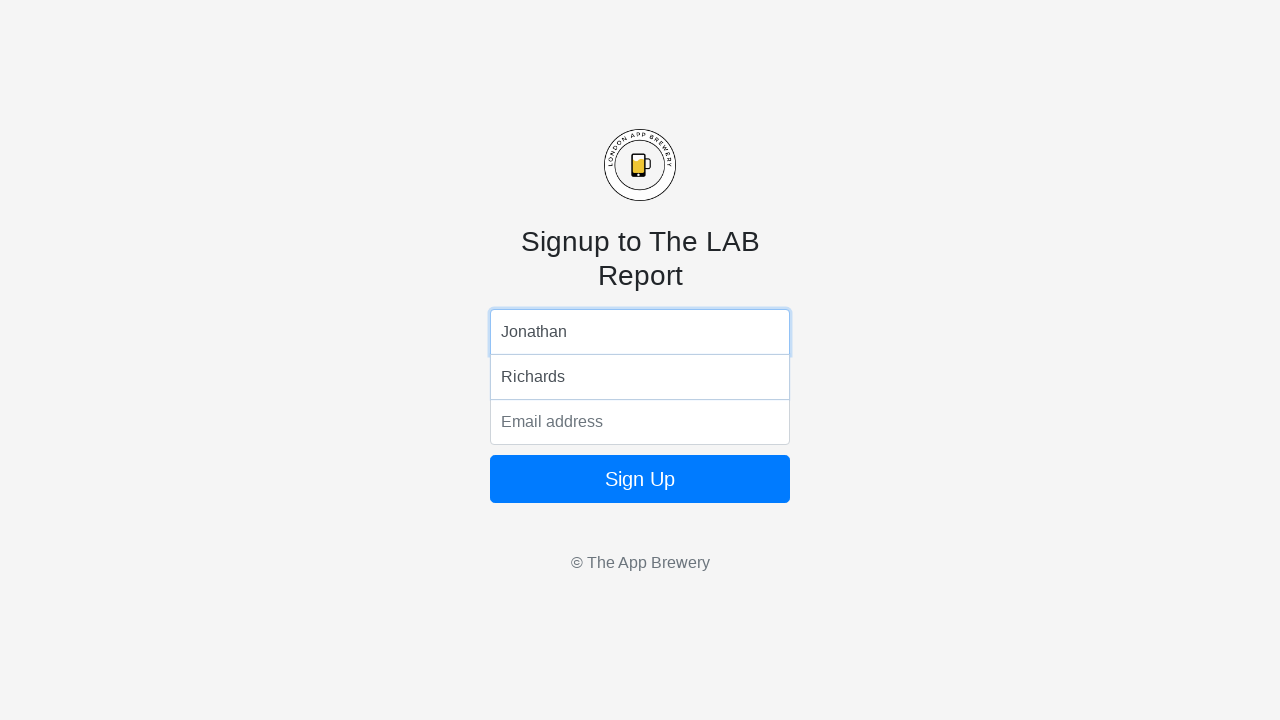

Filled email field with 'jonathan.richards@example.com' on input[name='email']
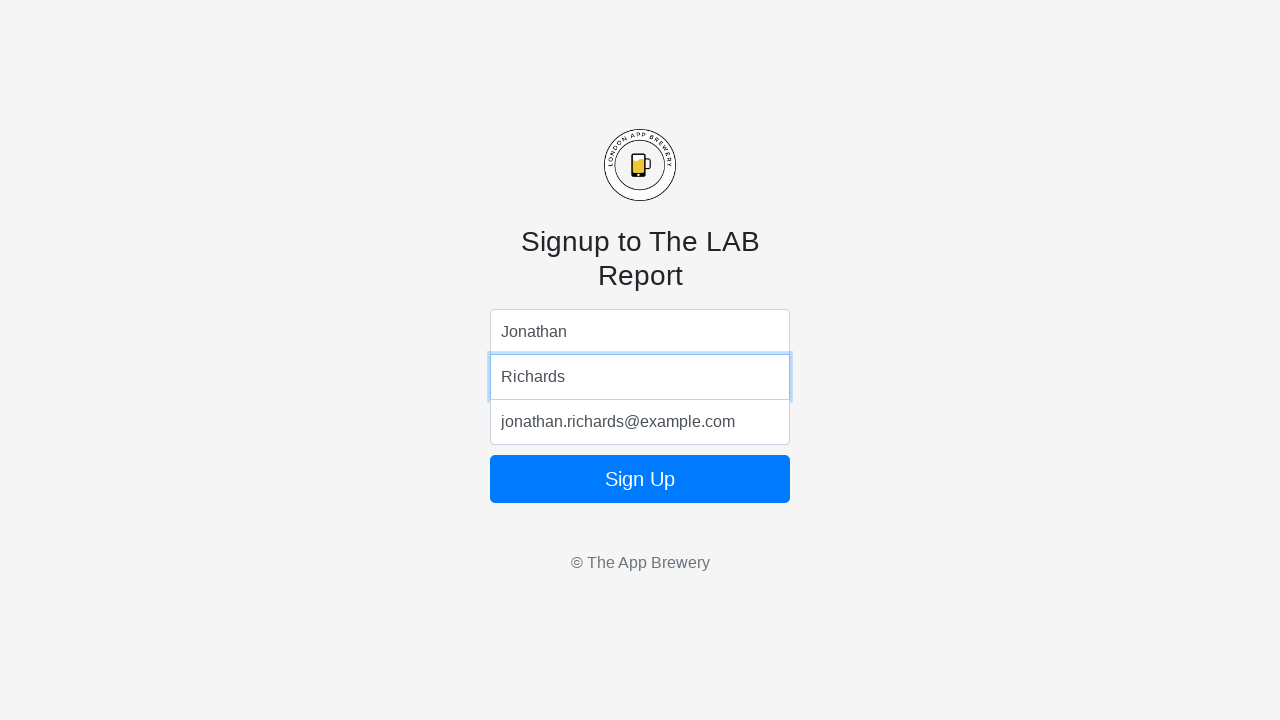

Clicked form submit button at (640, 479) on form button
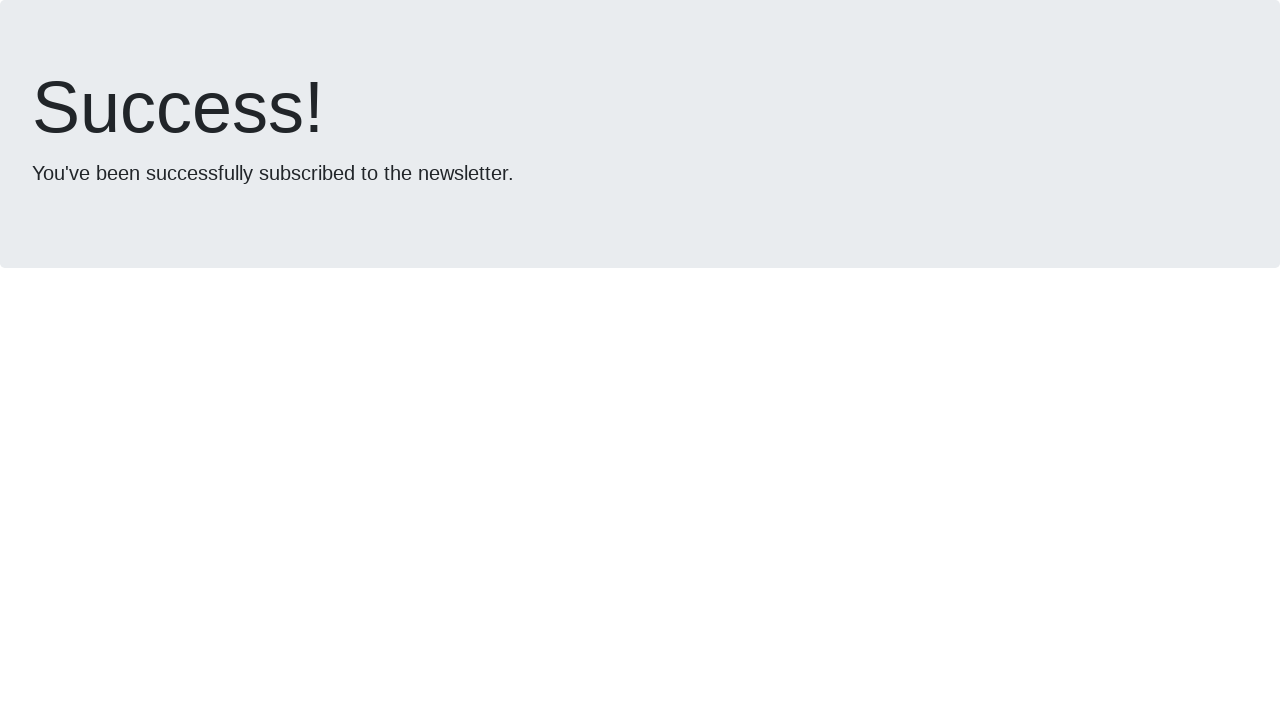

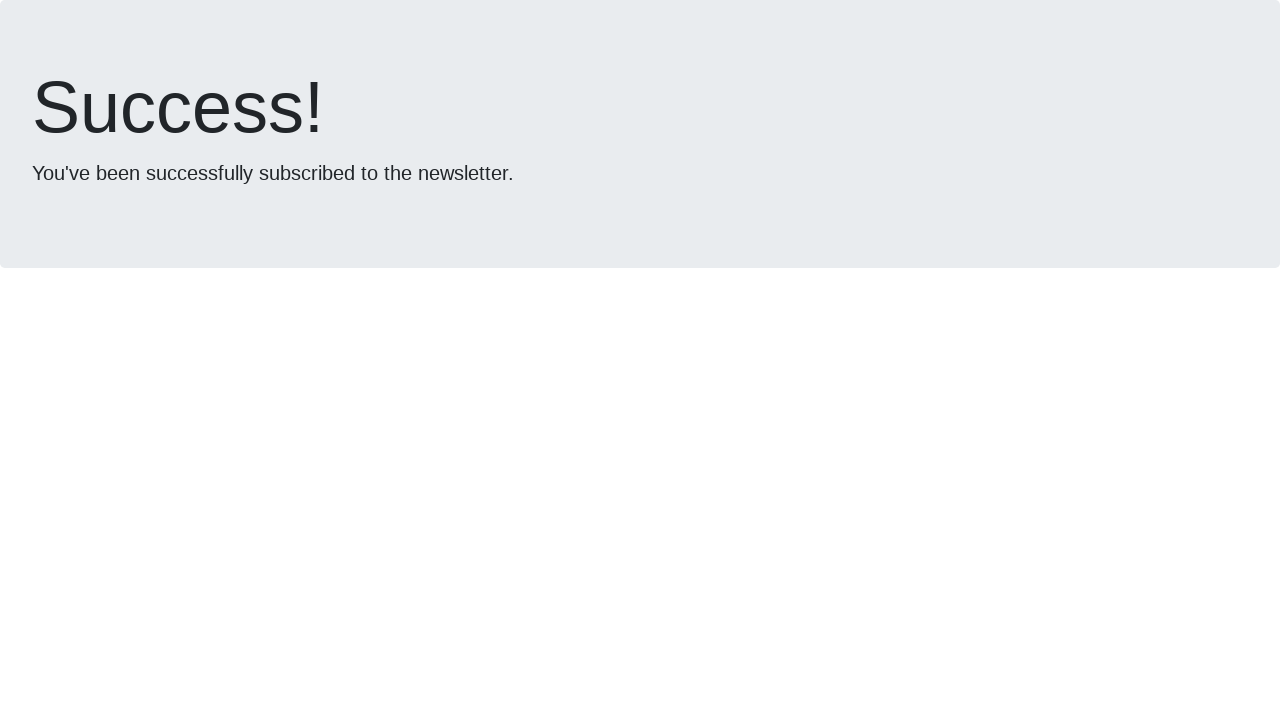